Tests the hide/show functionality of a text input field by clicking the hide button

Starting URL: https://rahulshettyacademy.com/AutomationPractice/

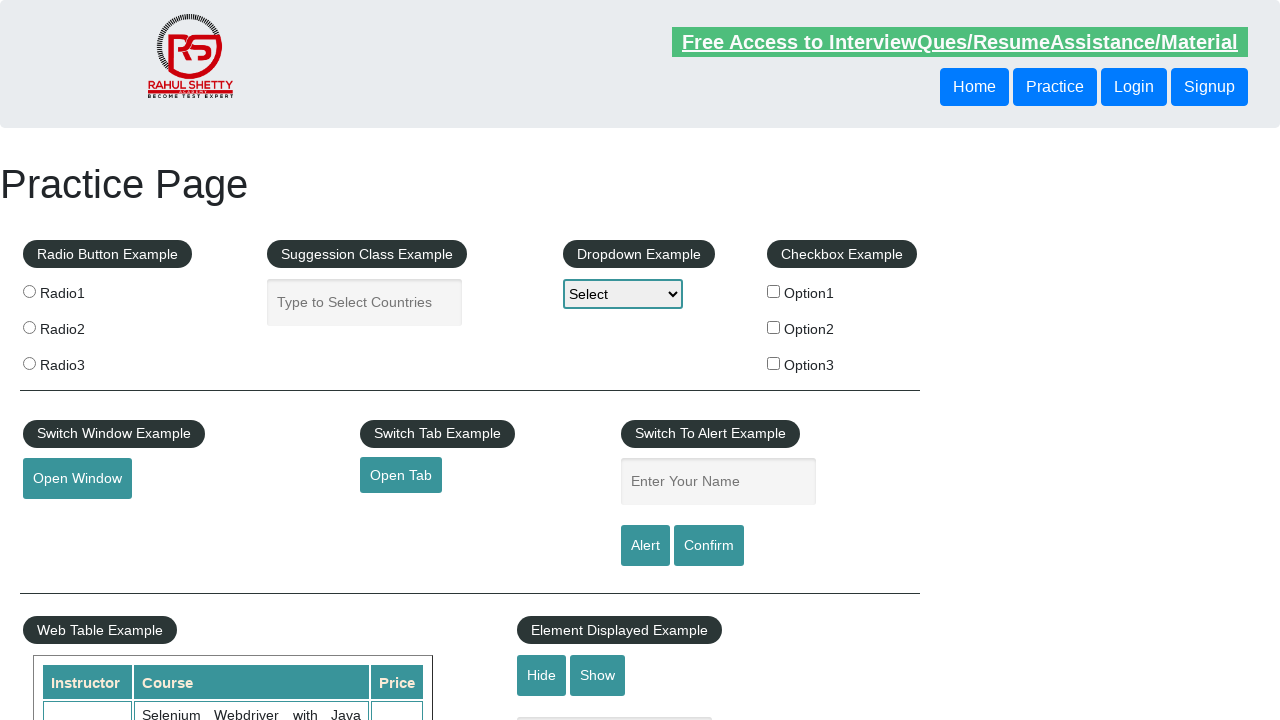

Clicked hide button to hide the text input field at (542, 675) on #hide-textbox
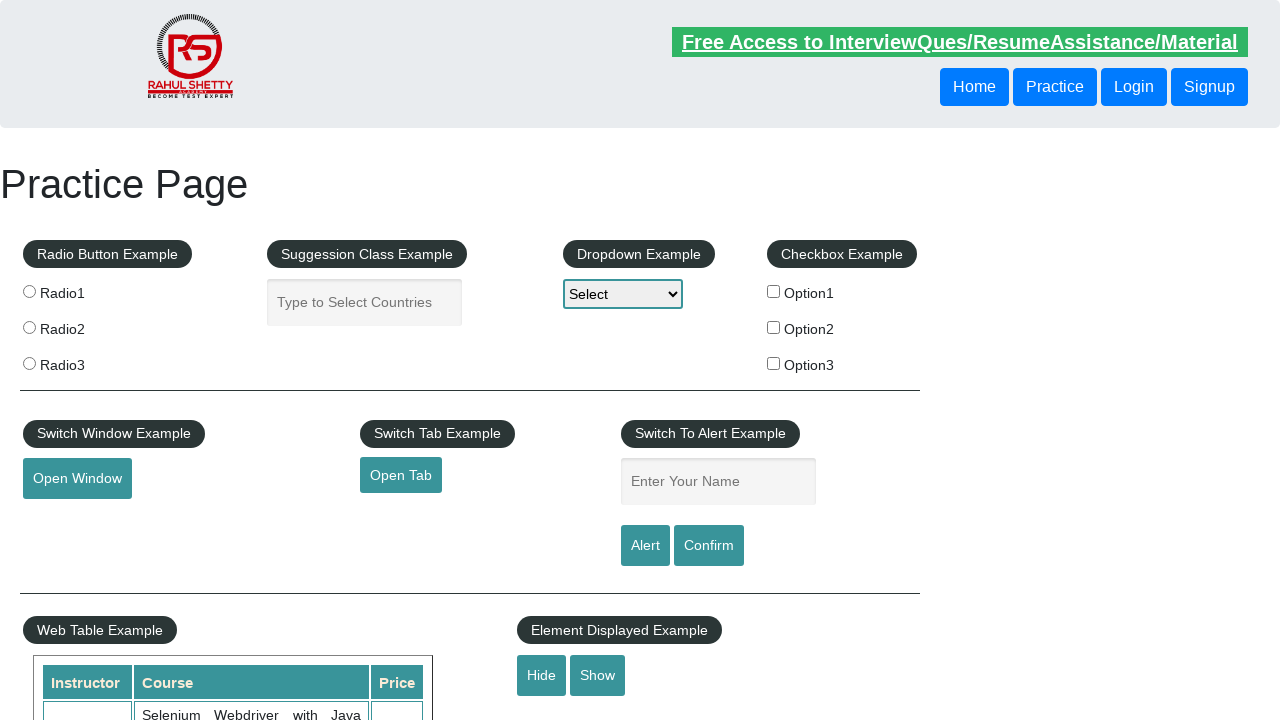

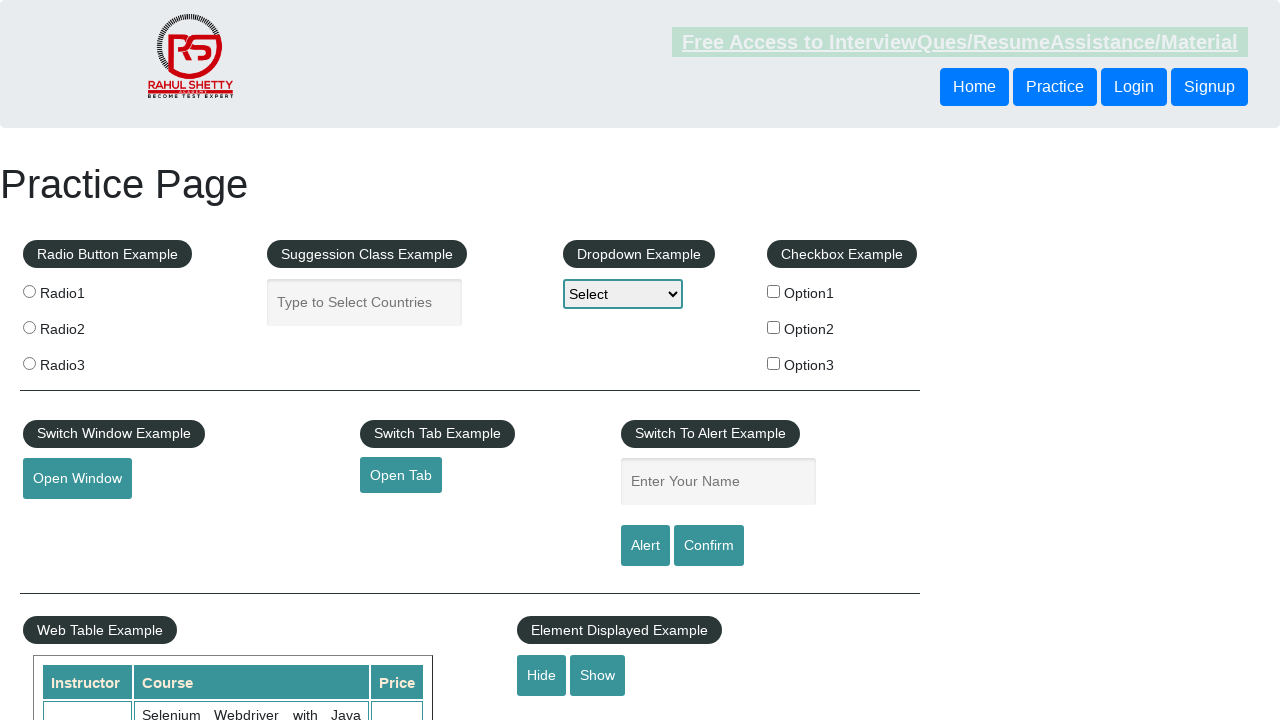